Verifies that the DuckDuckGo page source contains the text "DuckDuckGo"

Starting URL: https://duckduckgo.com/

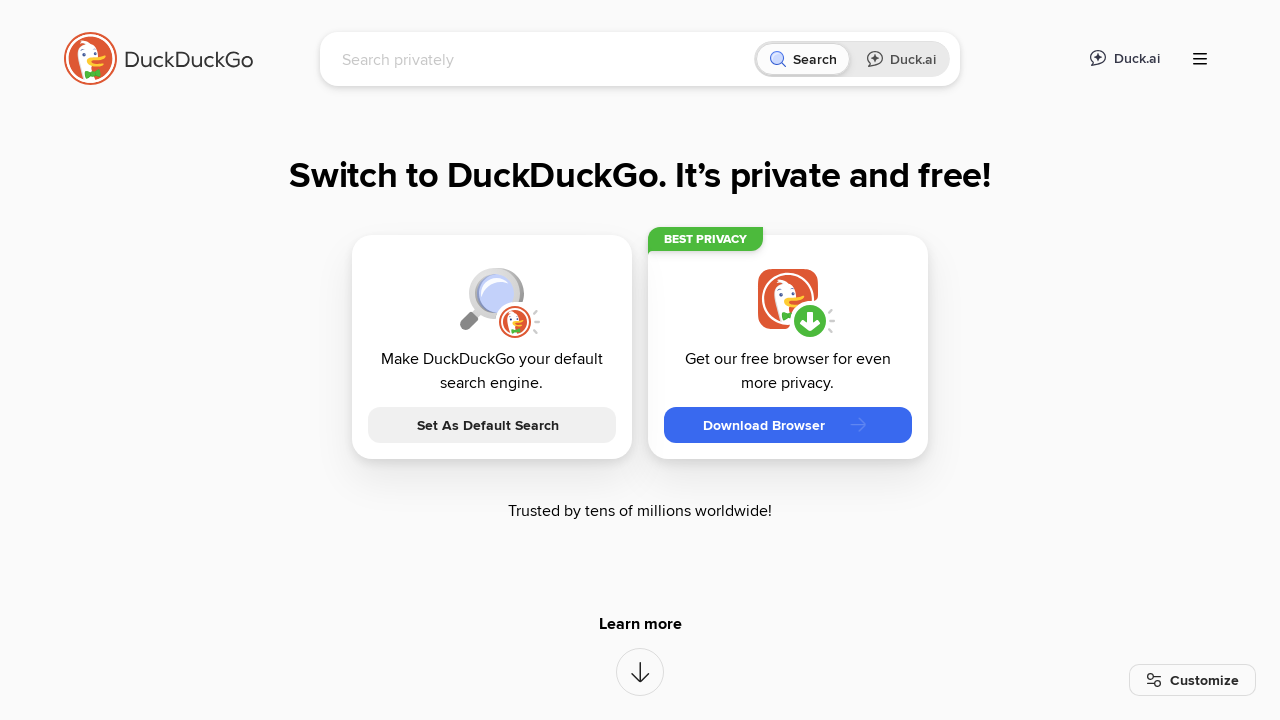

Retrieved page source content
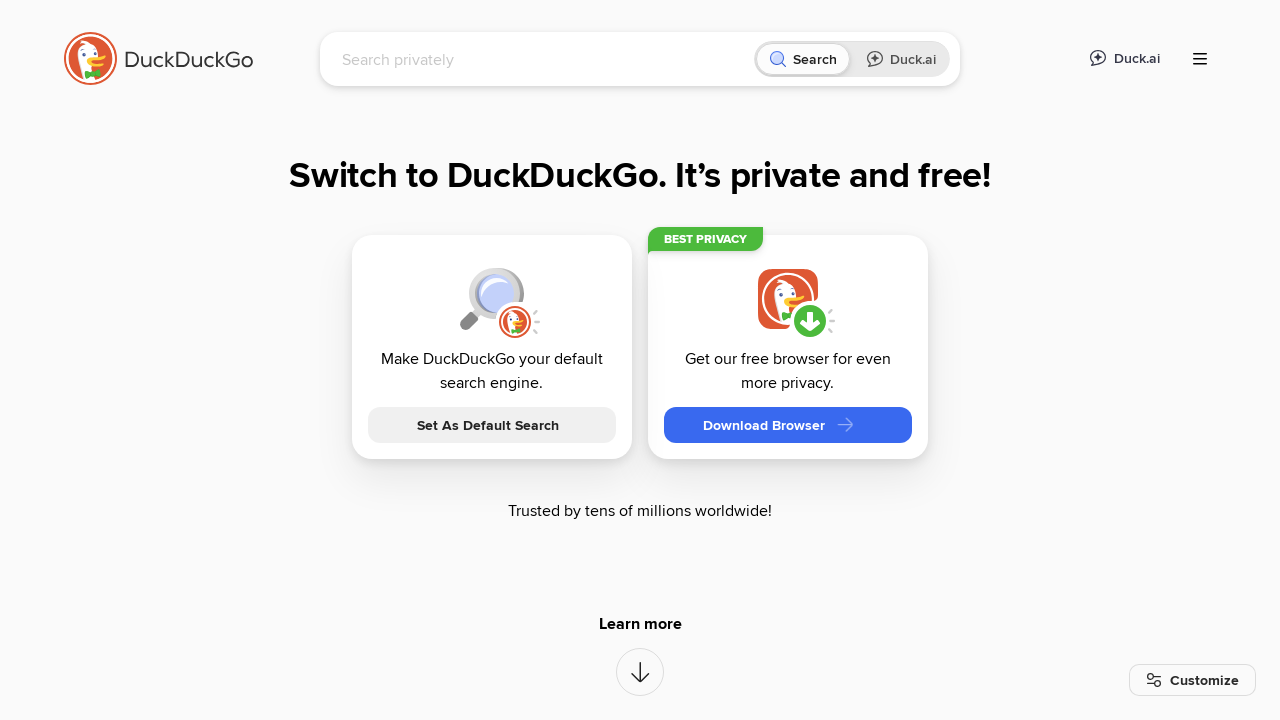

Verified that 'DuckDuckGo' text is present in page source
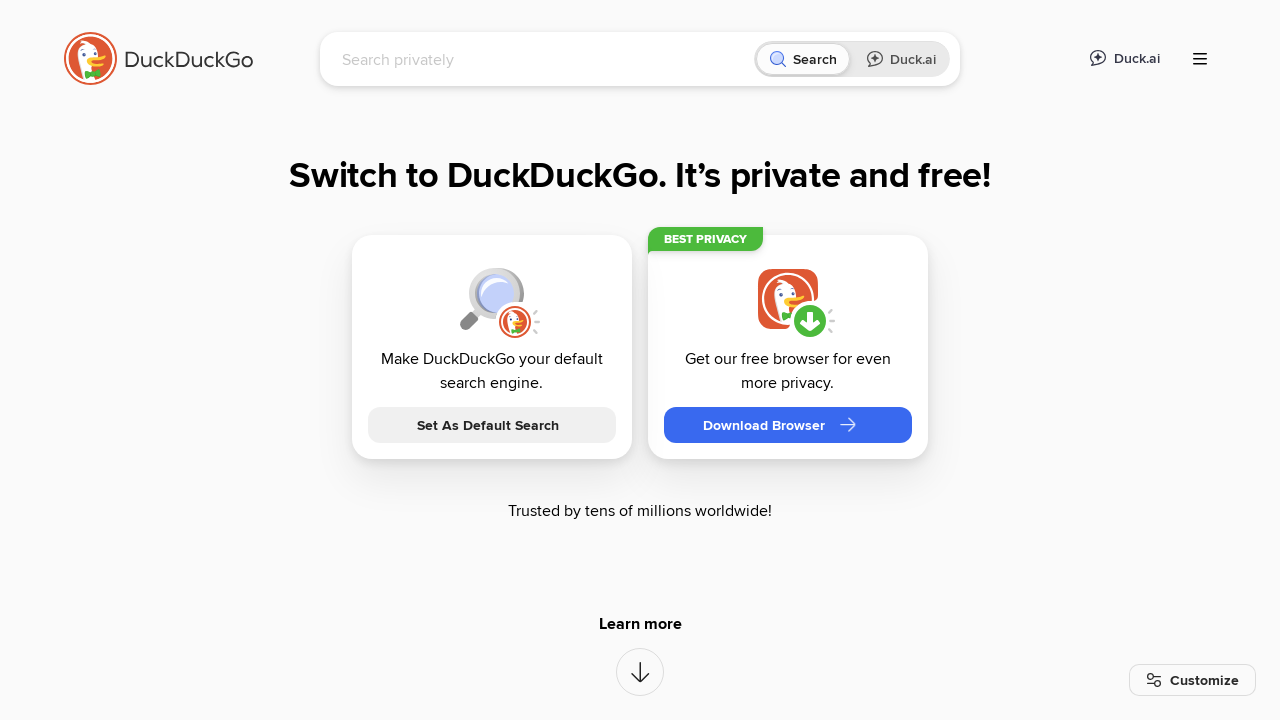

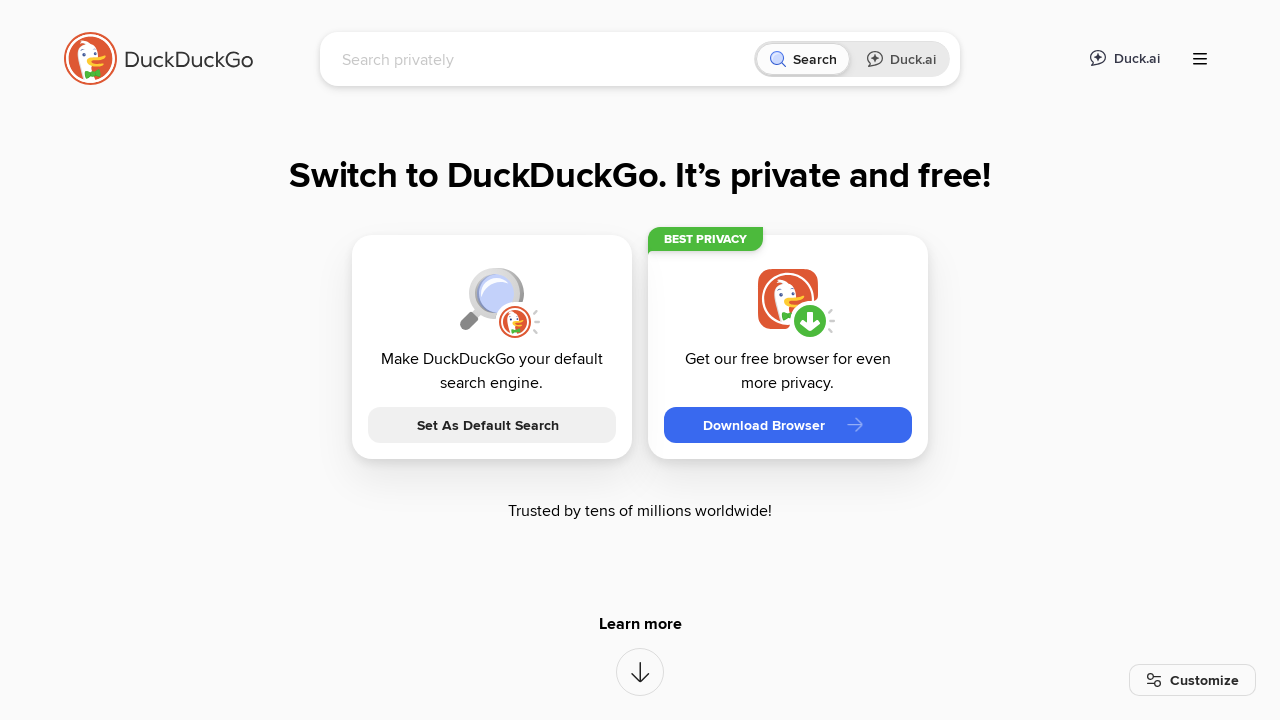